Tests the location search functionality on latlong.net by entering a place name and clicking the find button to get coordinates

Starting URL: https://www.latlong.net/

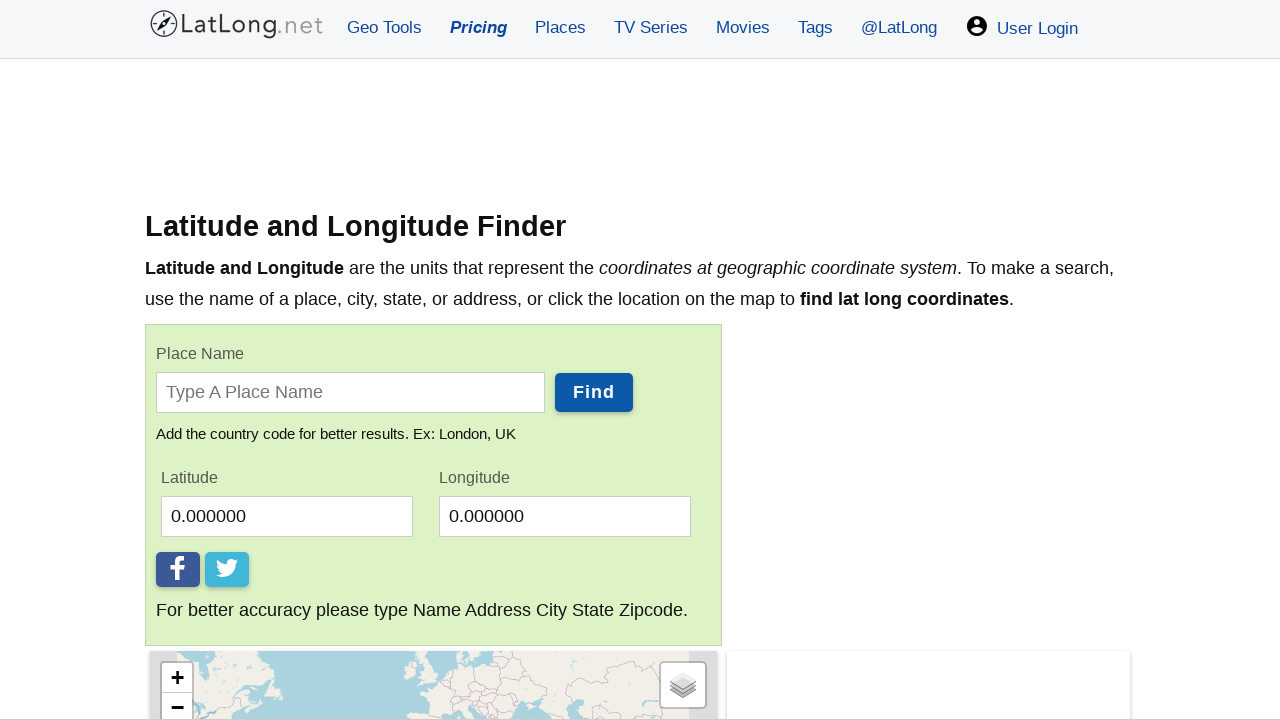

Filled place search input with 'Krakow, Poland' on #place
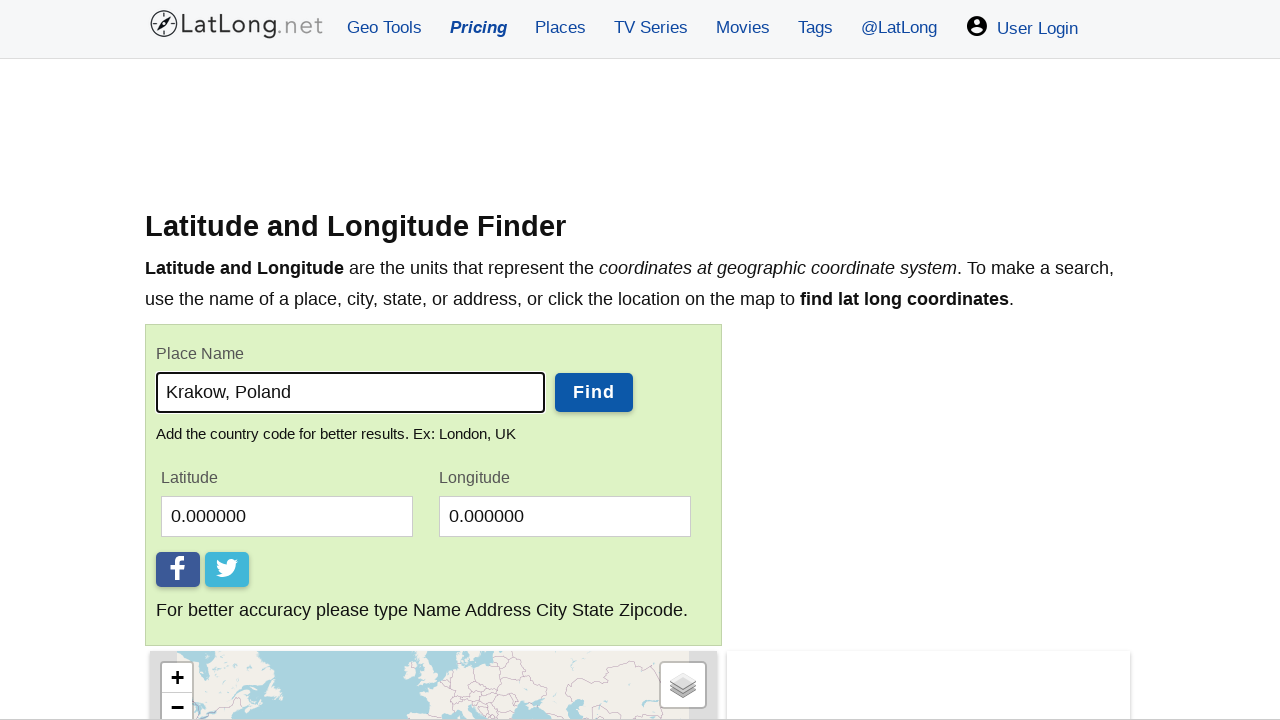

Clicked find button to search for coordinates at (594, 393) on #btnfind
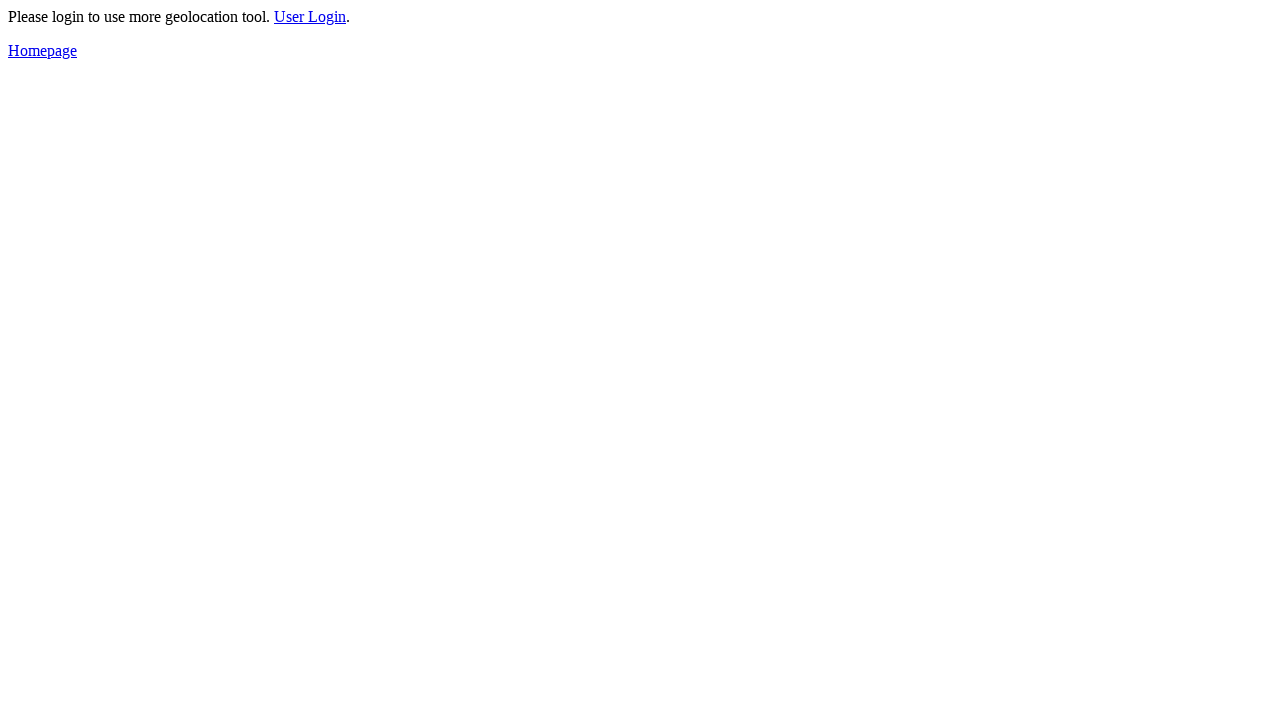

Waited for coordinates results to load
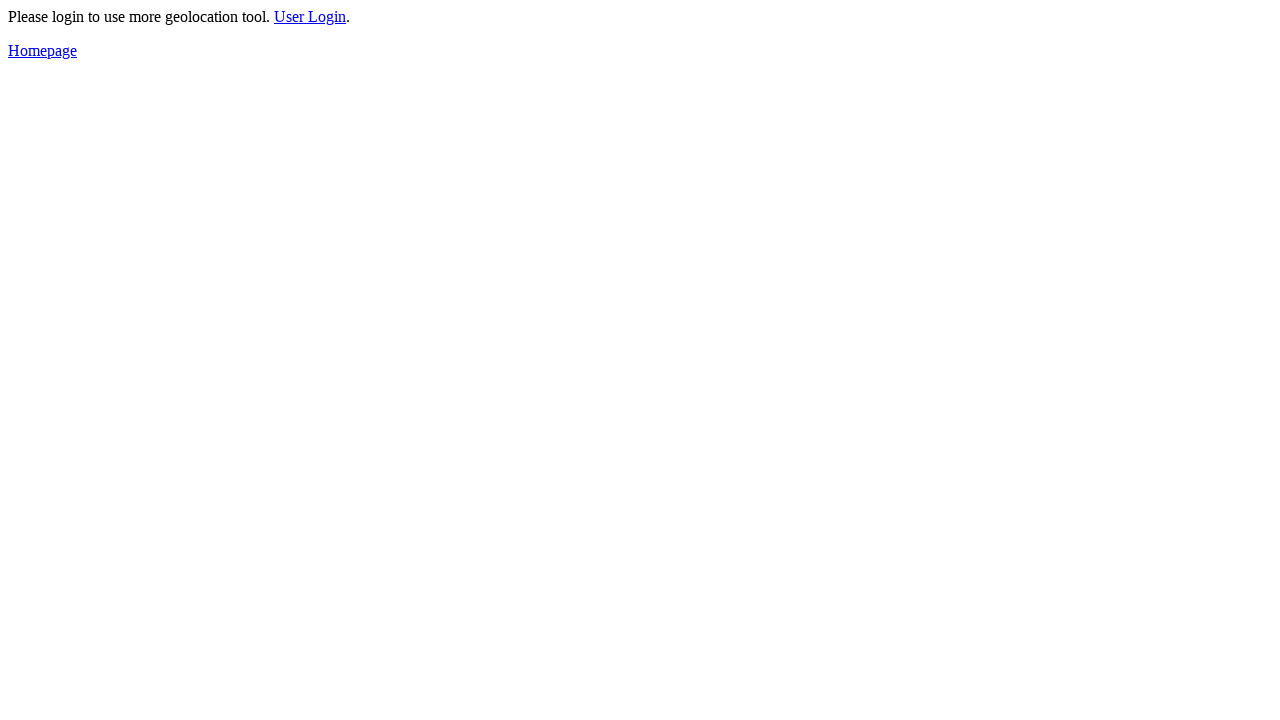

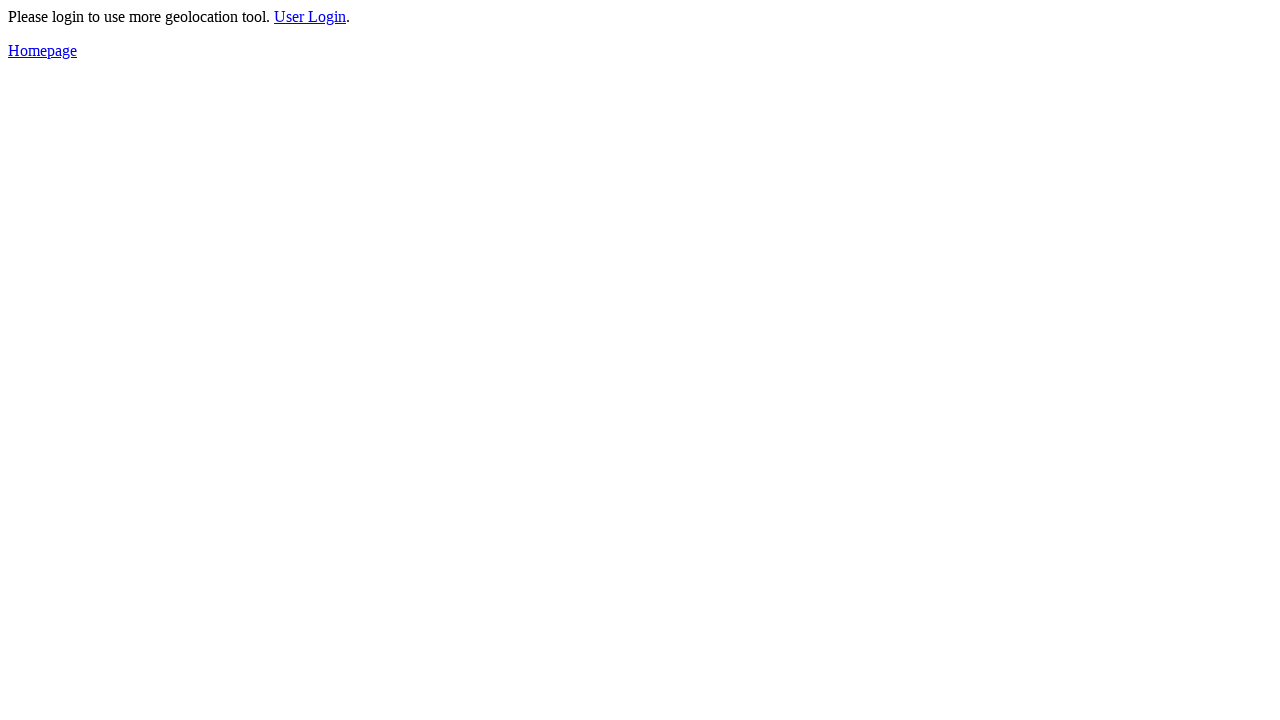